Tests the "Click Me" button on DemoQA buttons page by clicking it and verifying the dynamic click message appears while the double click message does not.

Starting URL: https://demoqa.com/buttons

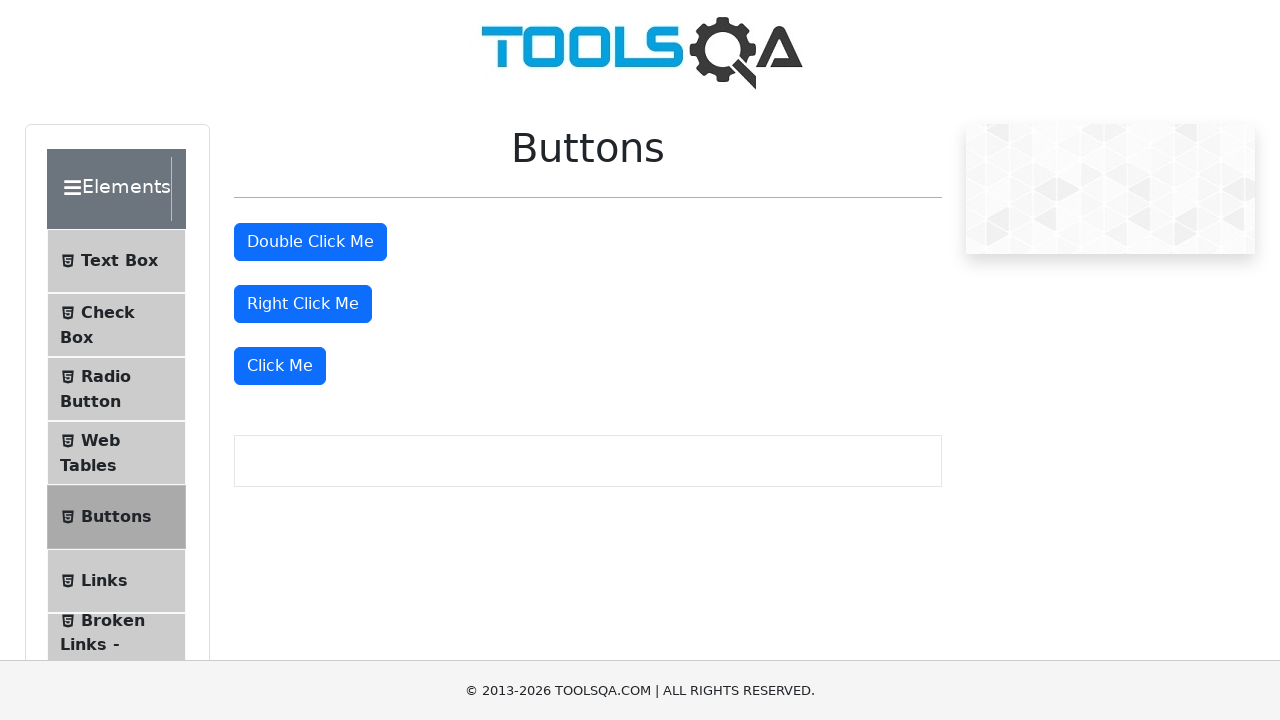

Clicked the 'Click Me' button at (280, 366) on internal:role=button[name="Click Me"s]
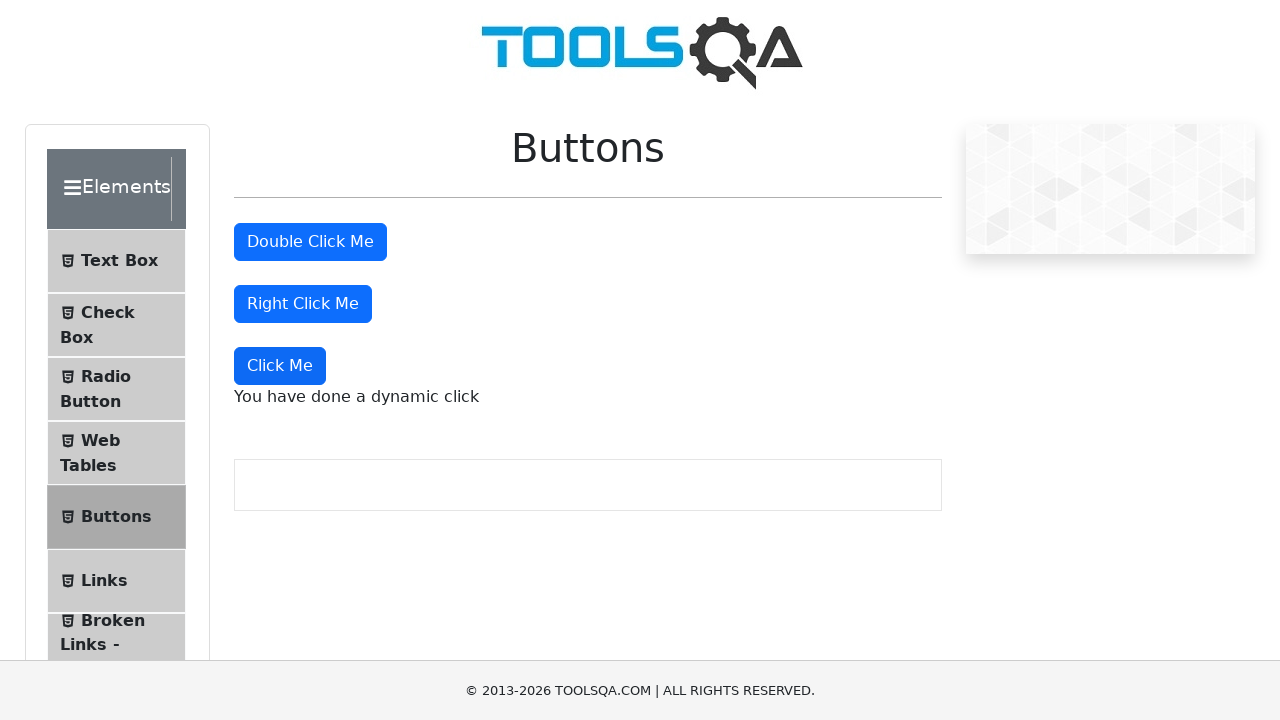

Dynamic click message appeared
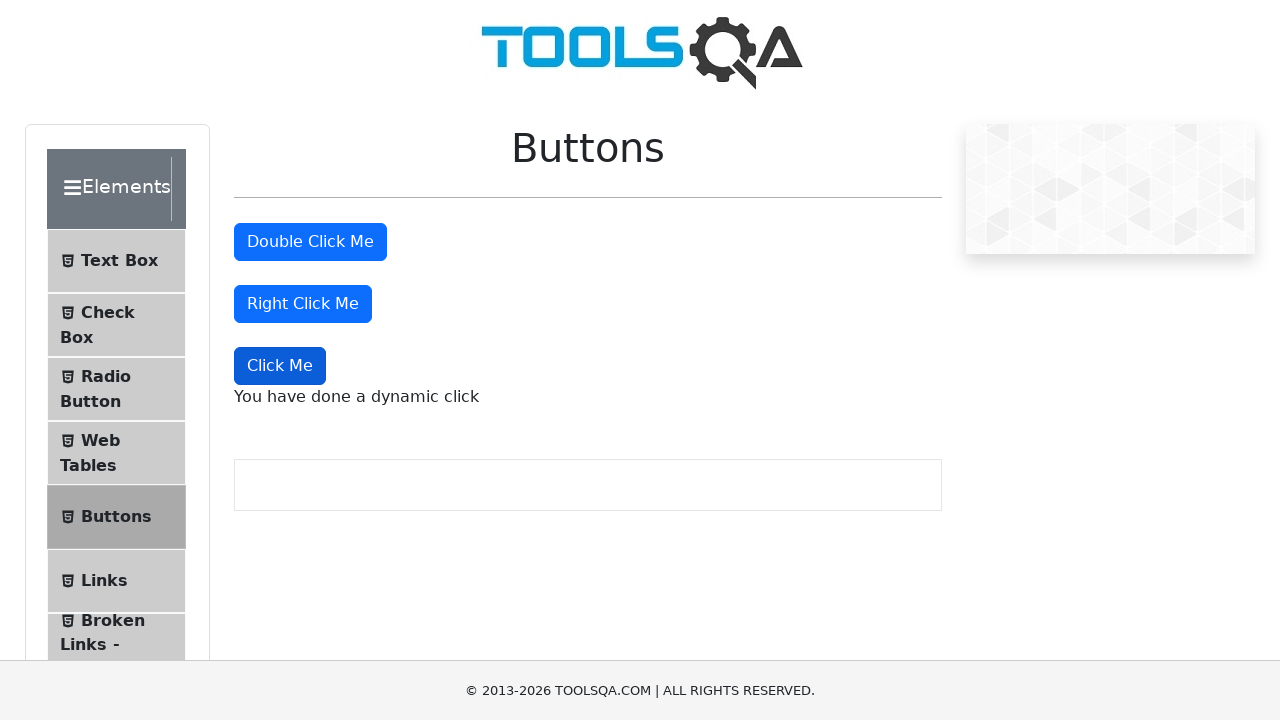

Verified dynamic click message is visible
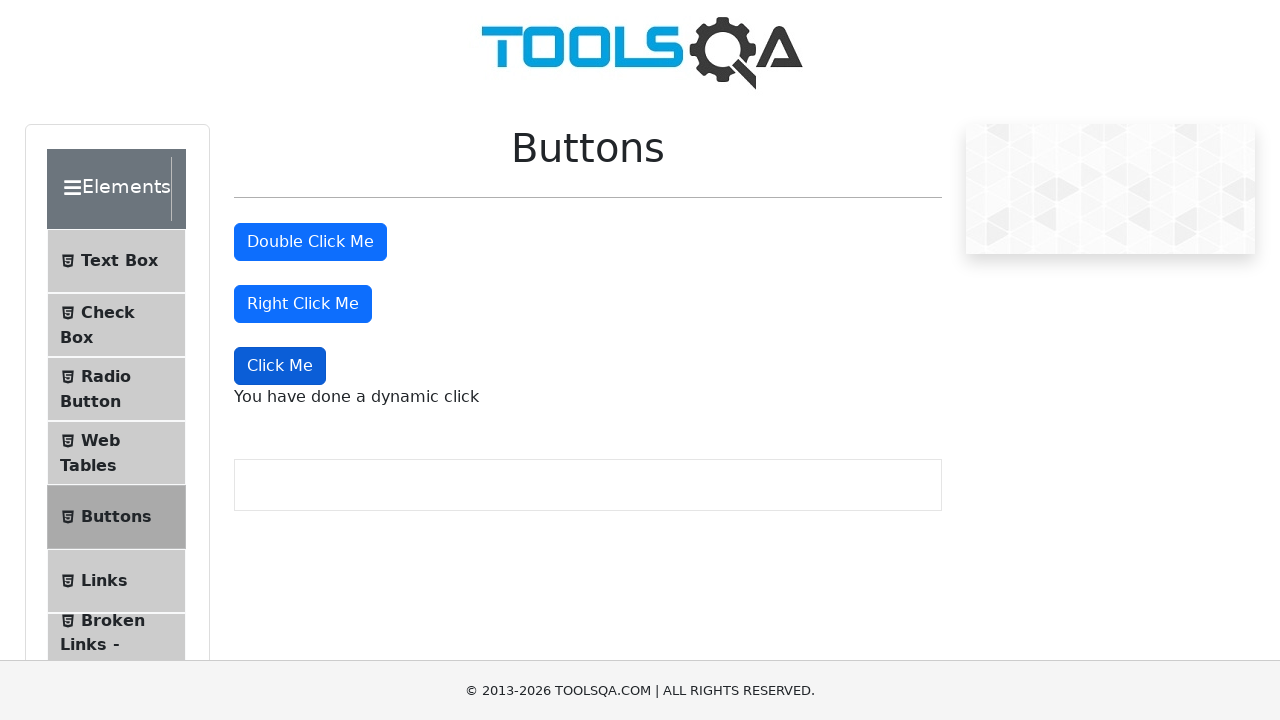

Verified double click message is not visible
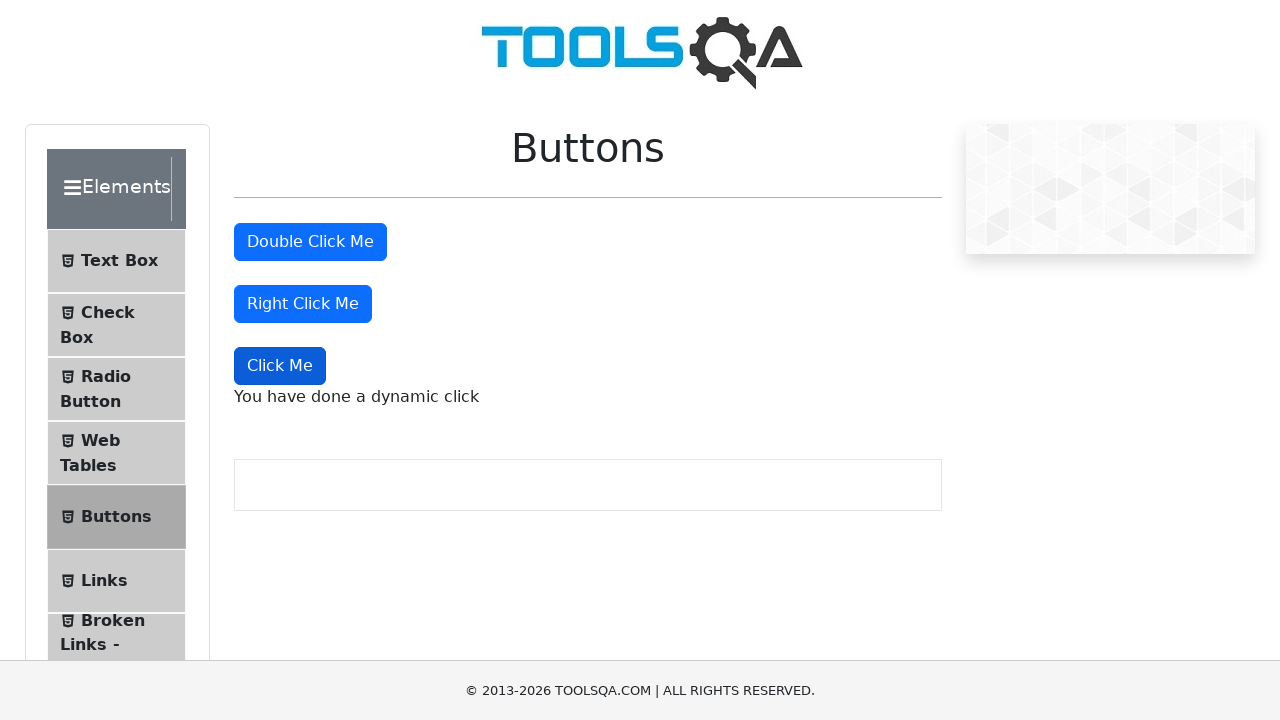

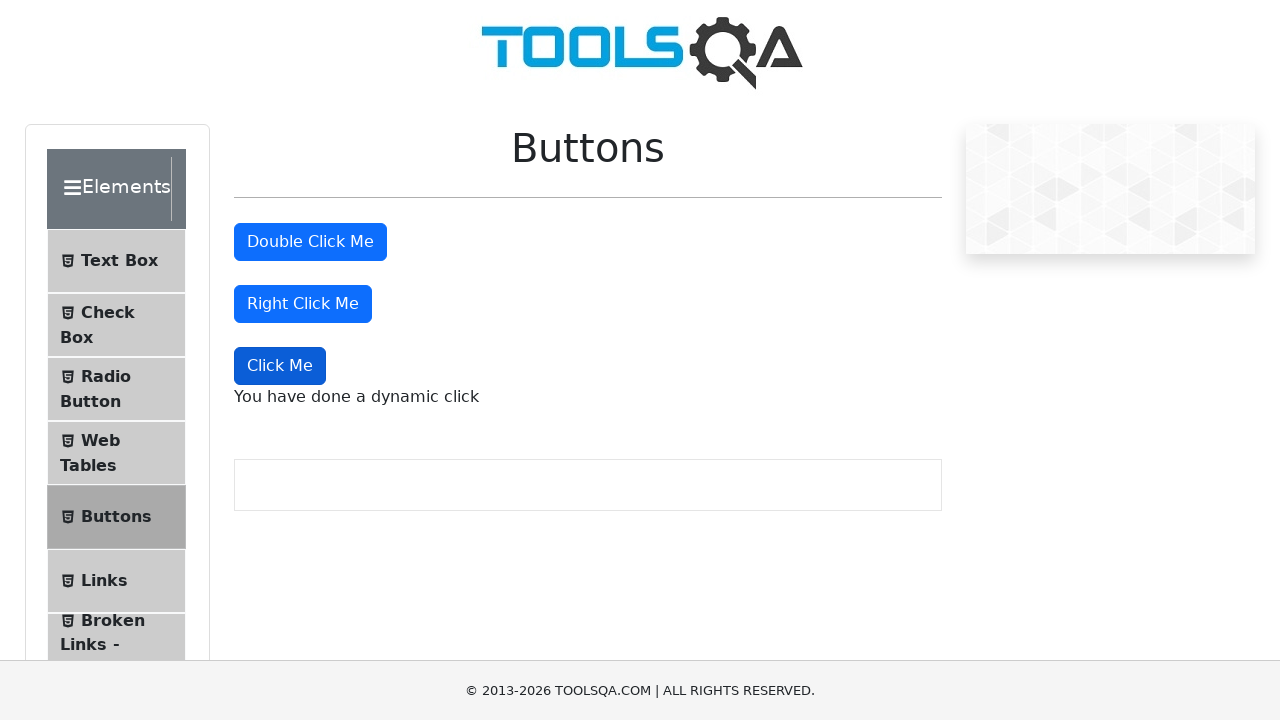